Tests file download functionality by clicking on the first download link on the page

Starting URL: https://the-internet.herokuapp.com/download

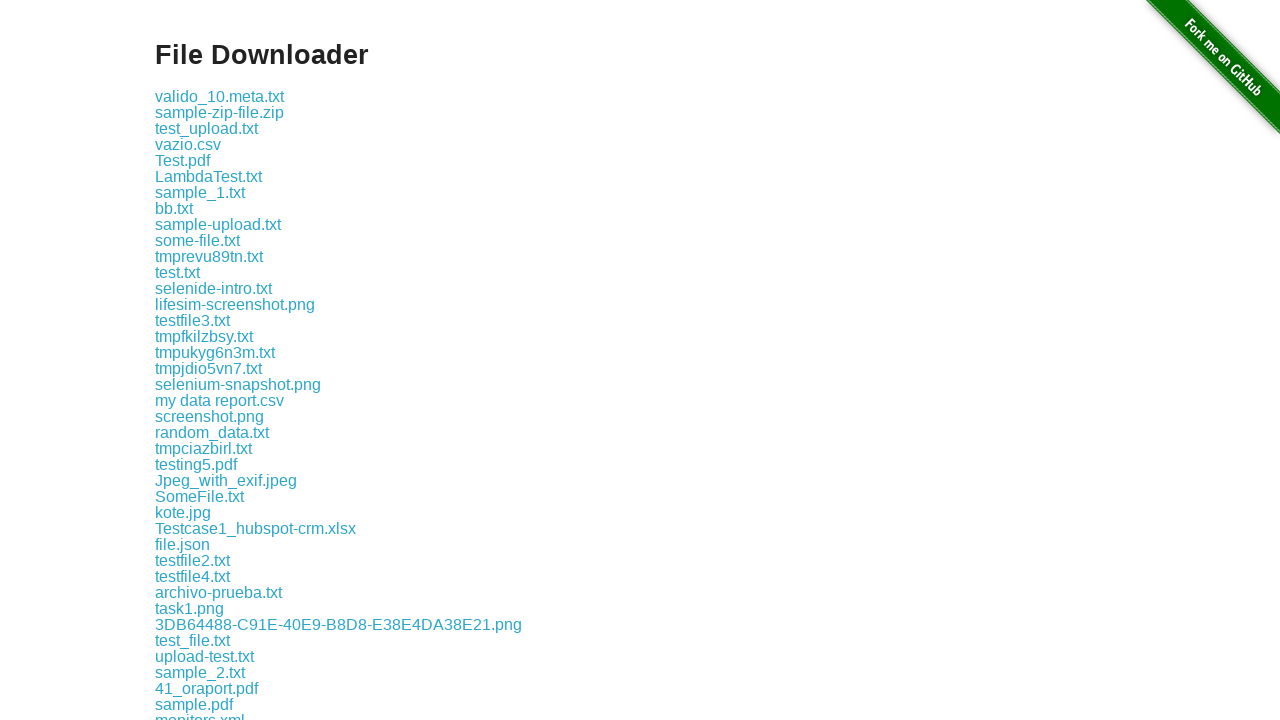

Clicked the first download link on the page at (220, 96) on xpath=//div[@id='content']/div/a[1]
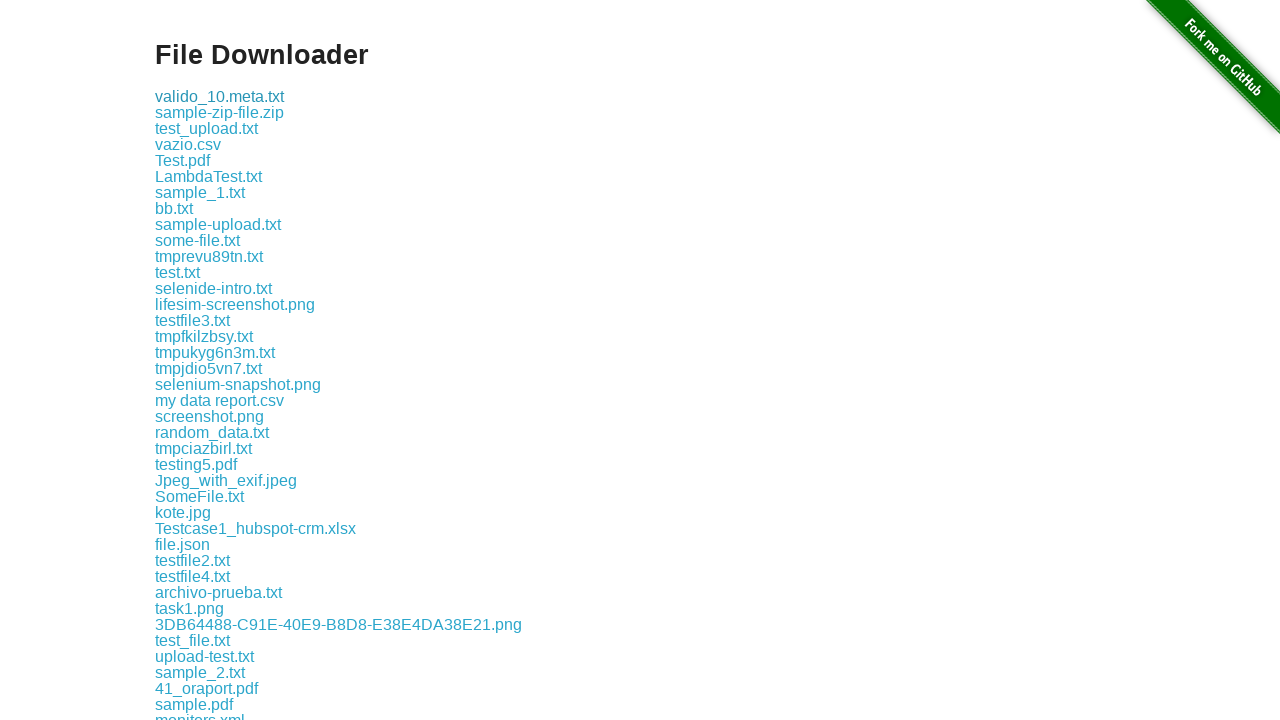

Waited 2 seconds for download to initiate
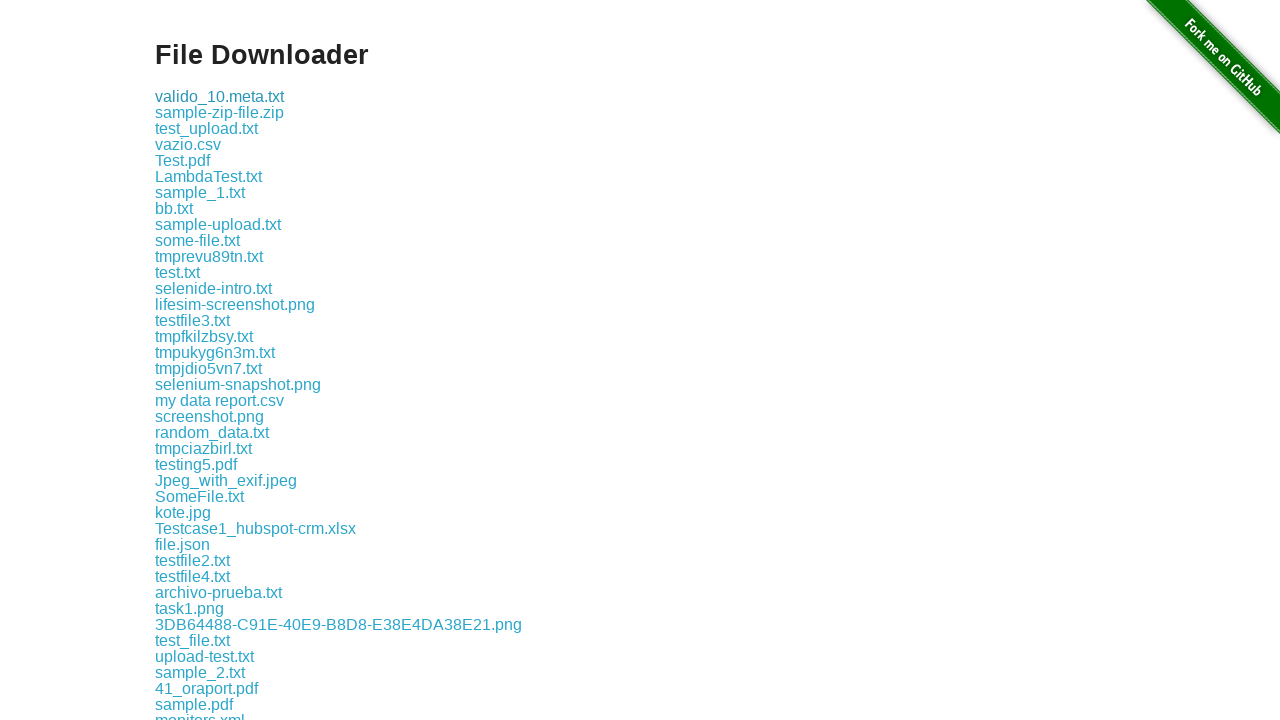

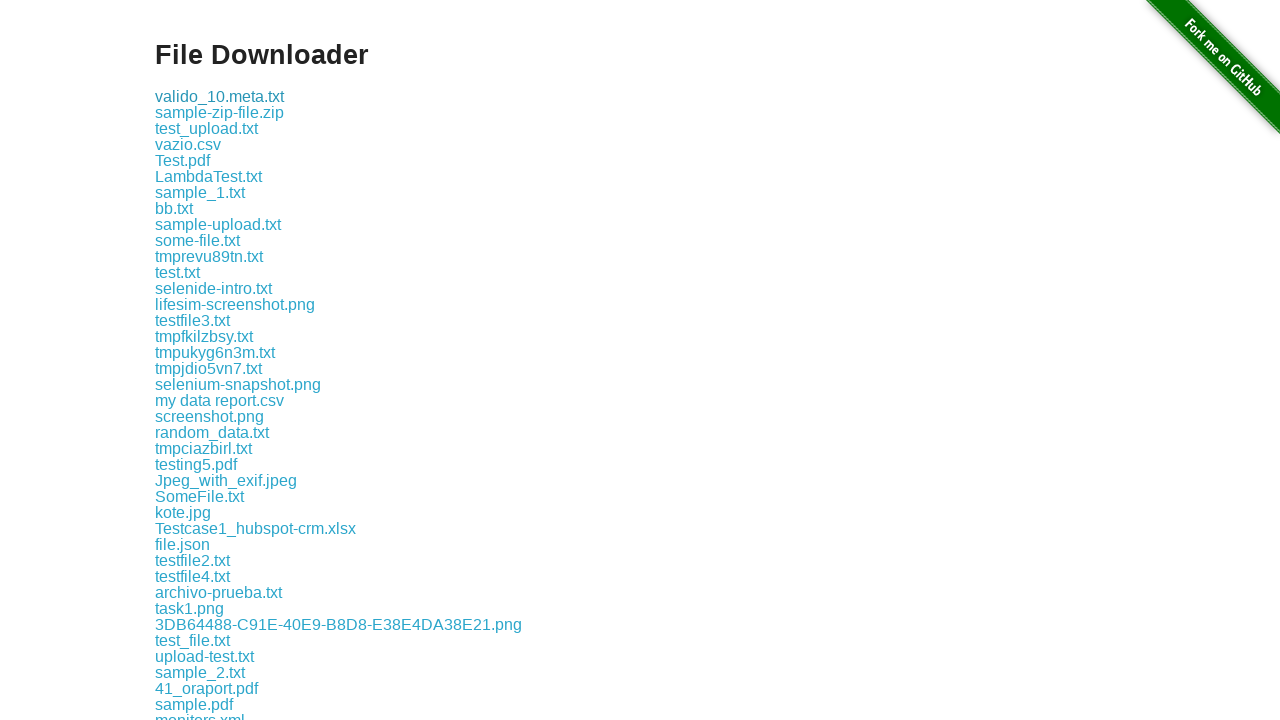